Tests search functionality on Python.org by entering a search query and submitting the form

Starting URL: http://www.python.org

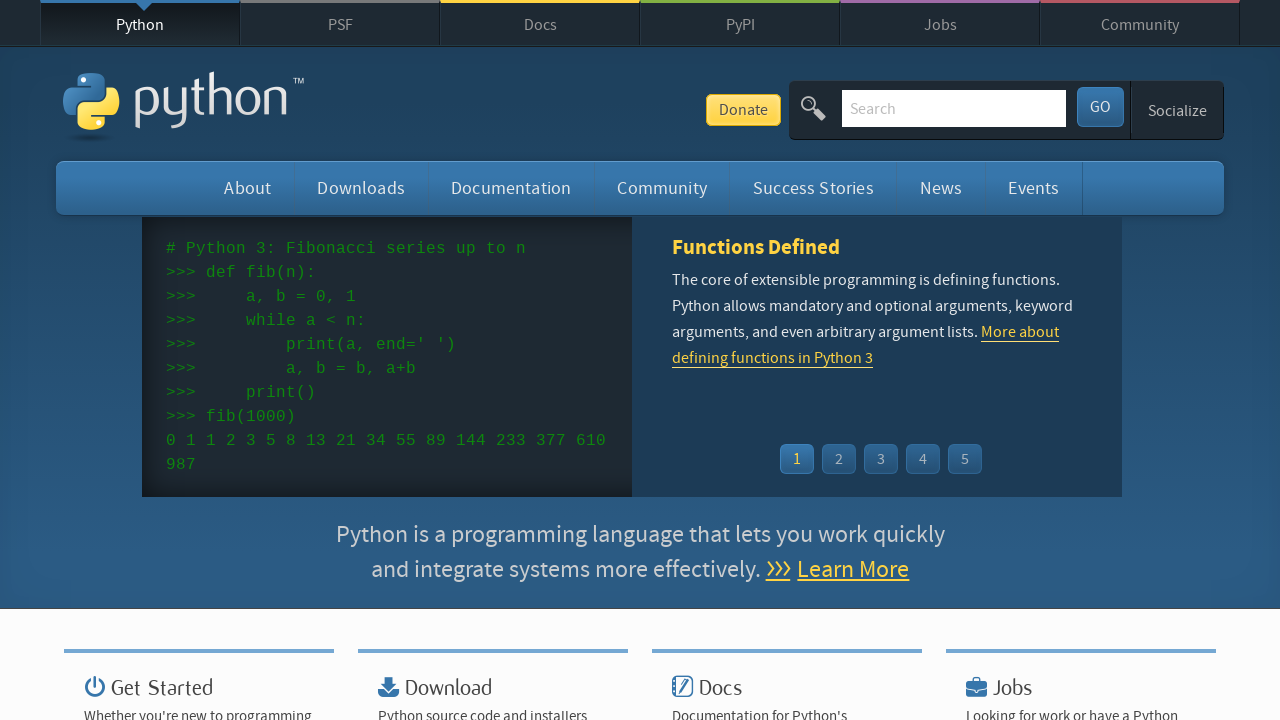

Filled search box with query 'pycon' on input[name='q']
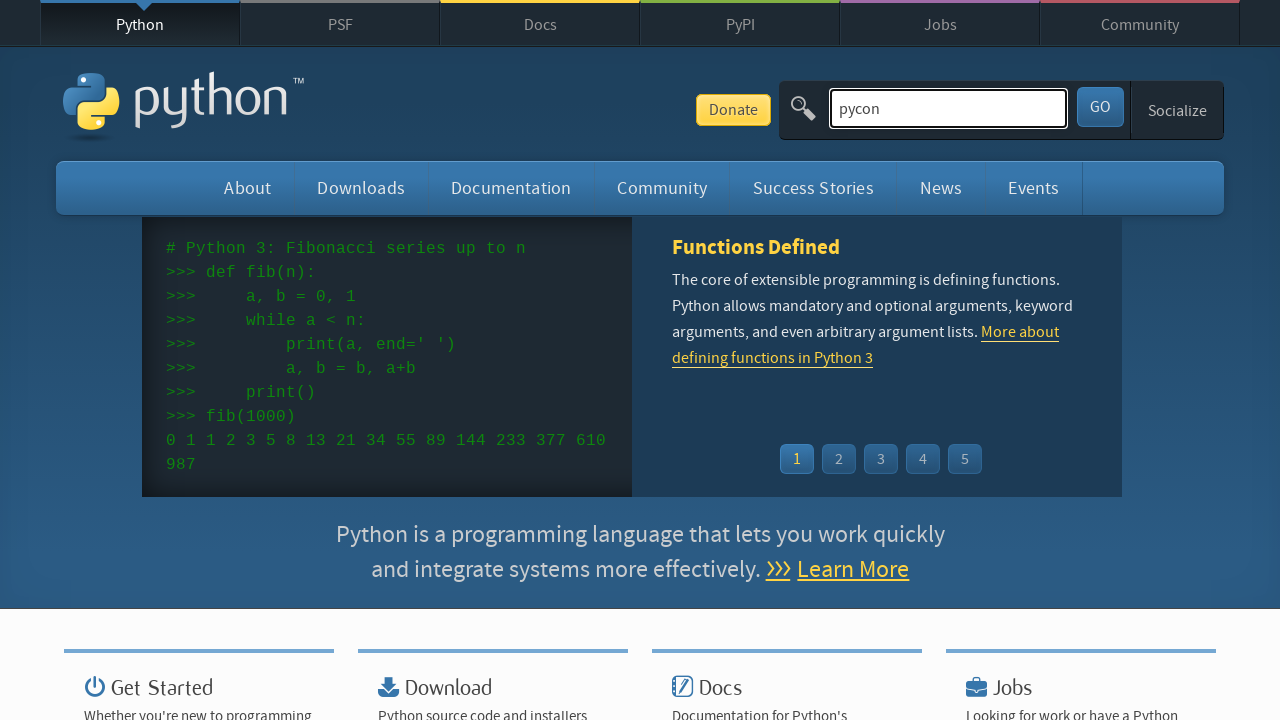

Pressed Enter to submit search form on input[name='q']
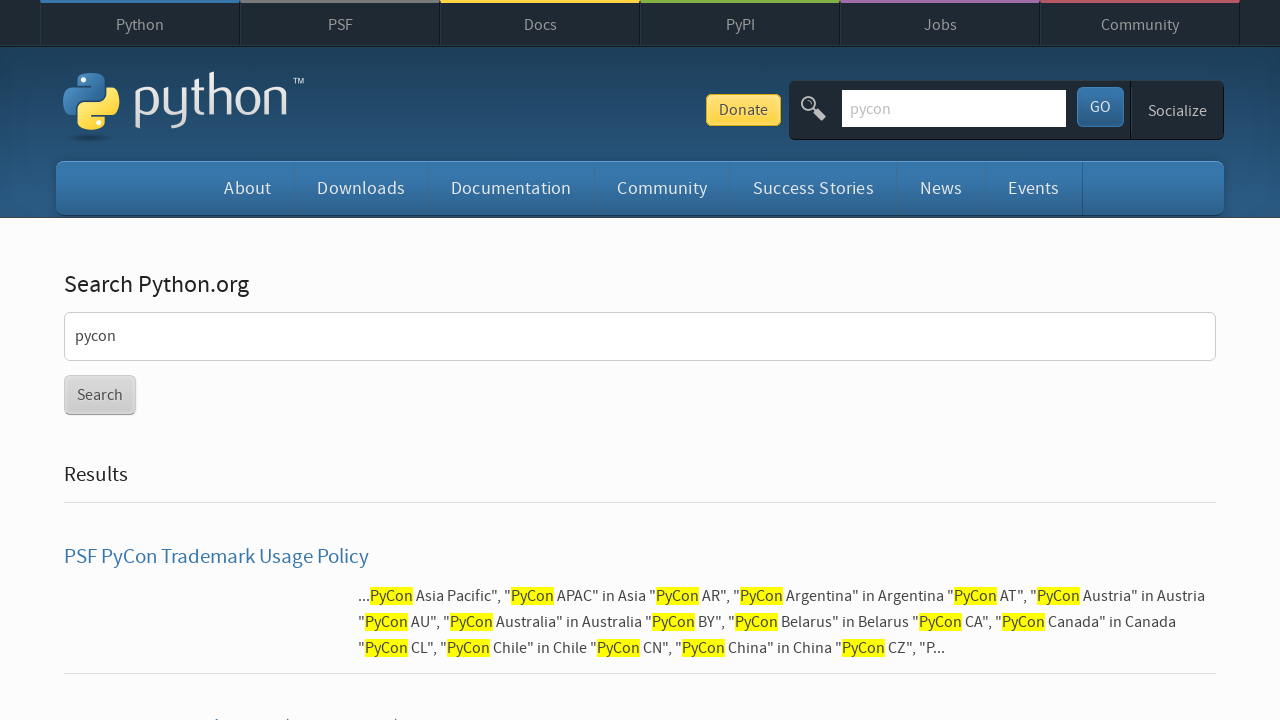

Search results page loaded and network idle
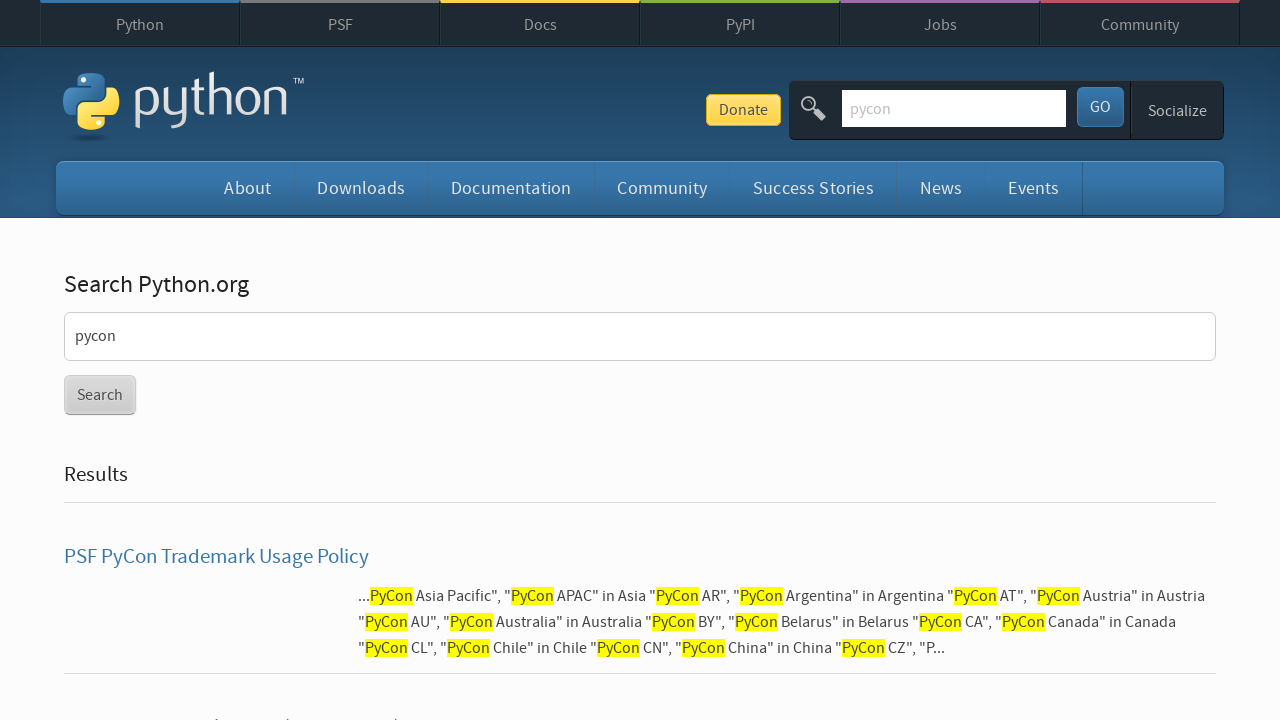

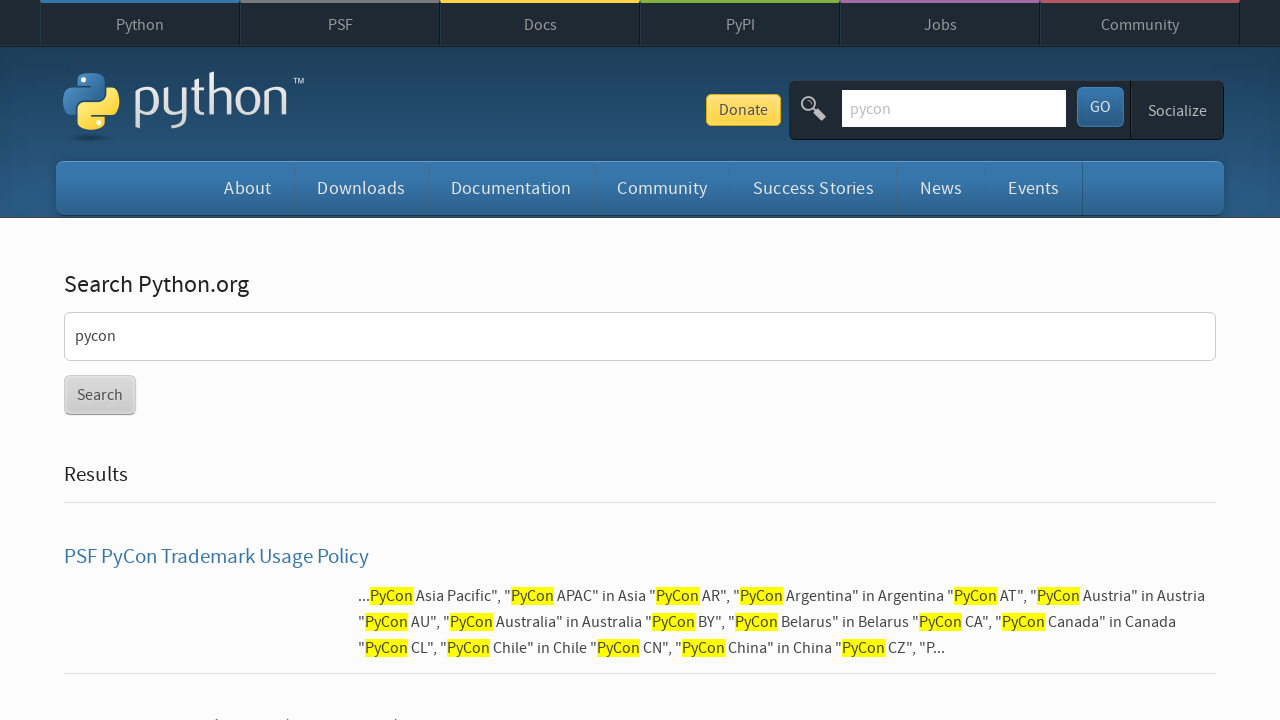